Tests the train search and sorting functionality on erail.in by searching for trains between two stations and verifying that the train name sorting works correctly

Starting URL: https://erail.in

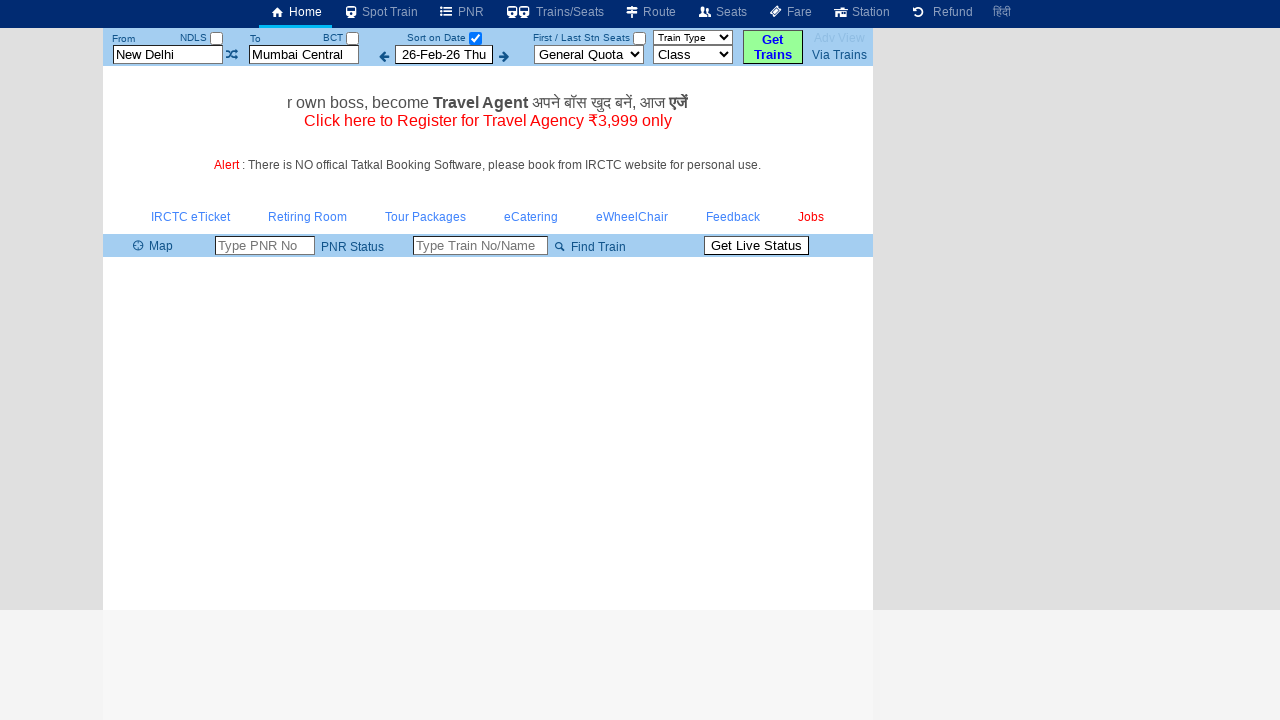

Cleared source station field on #txtStationFrom
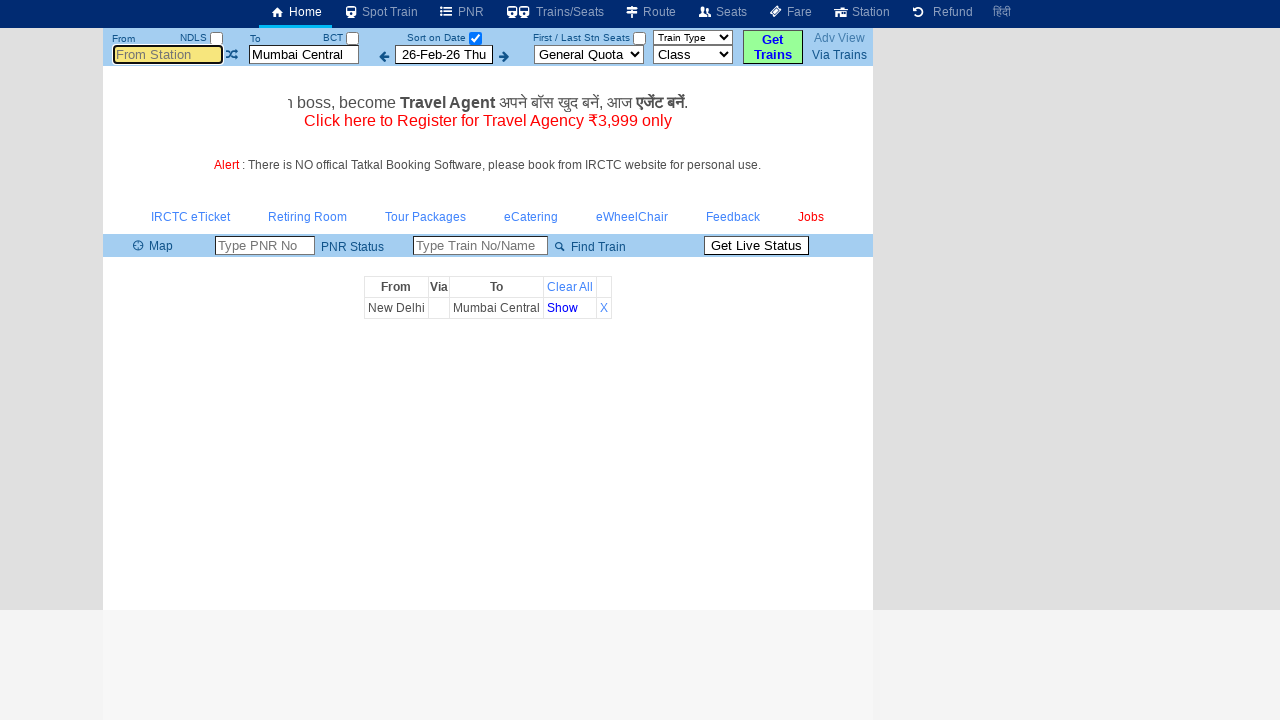

Entered 'mas' in source station field on #txtStationFrom
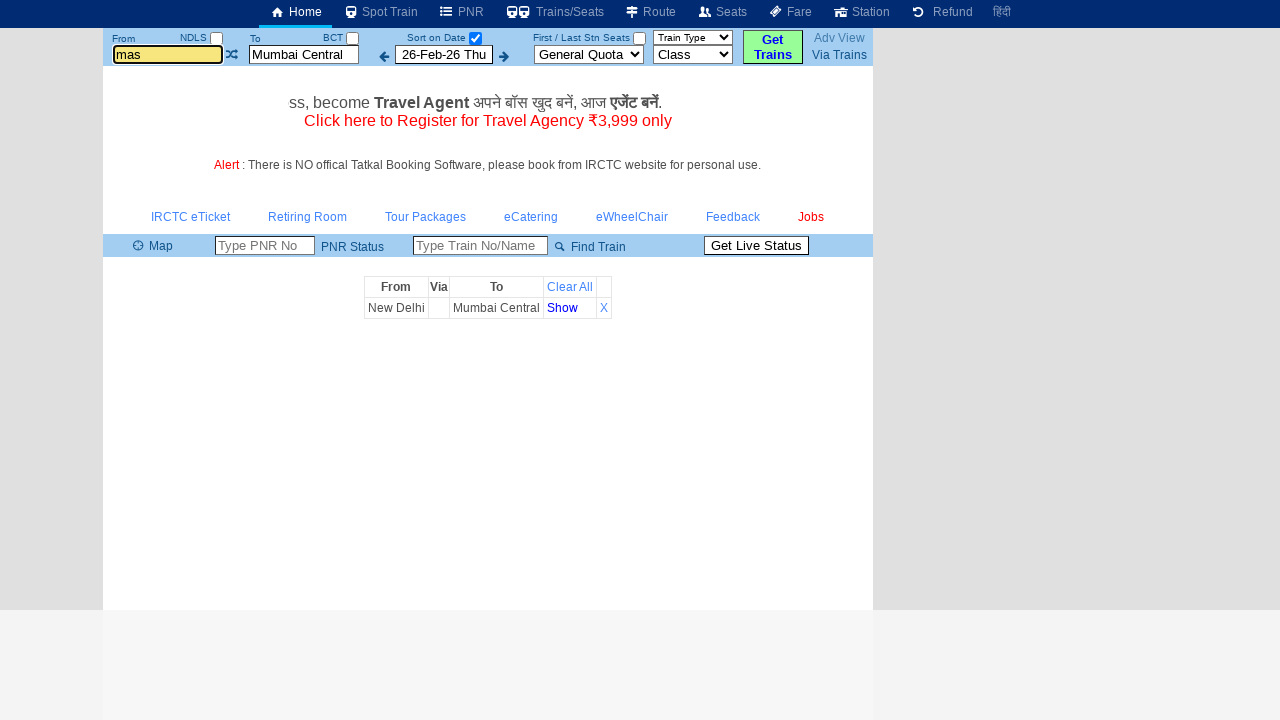

Pressed Tab to move from source station field on #txtStationFrom
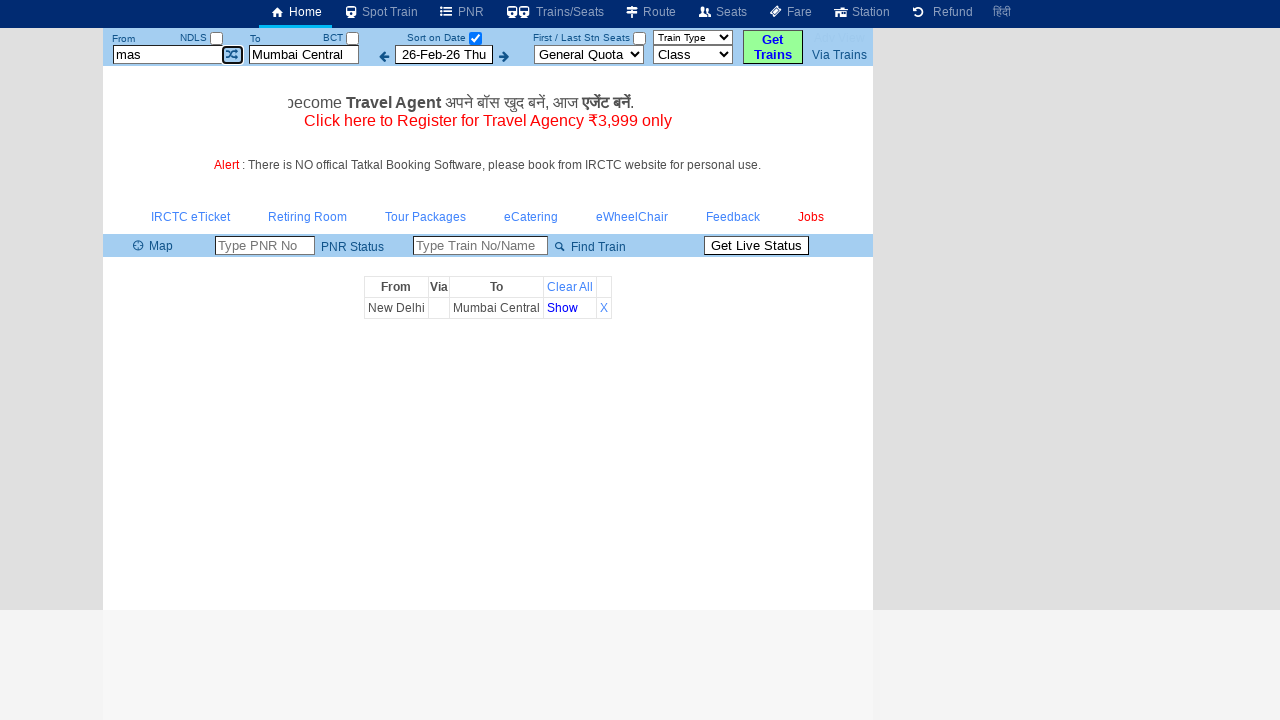

Cleared destination station field on #txtStationTo
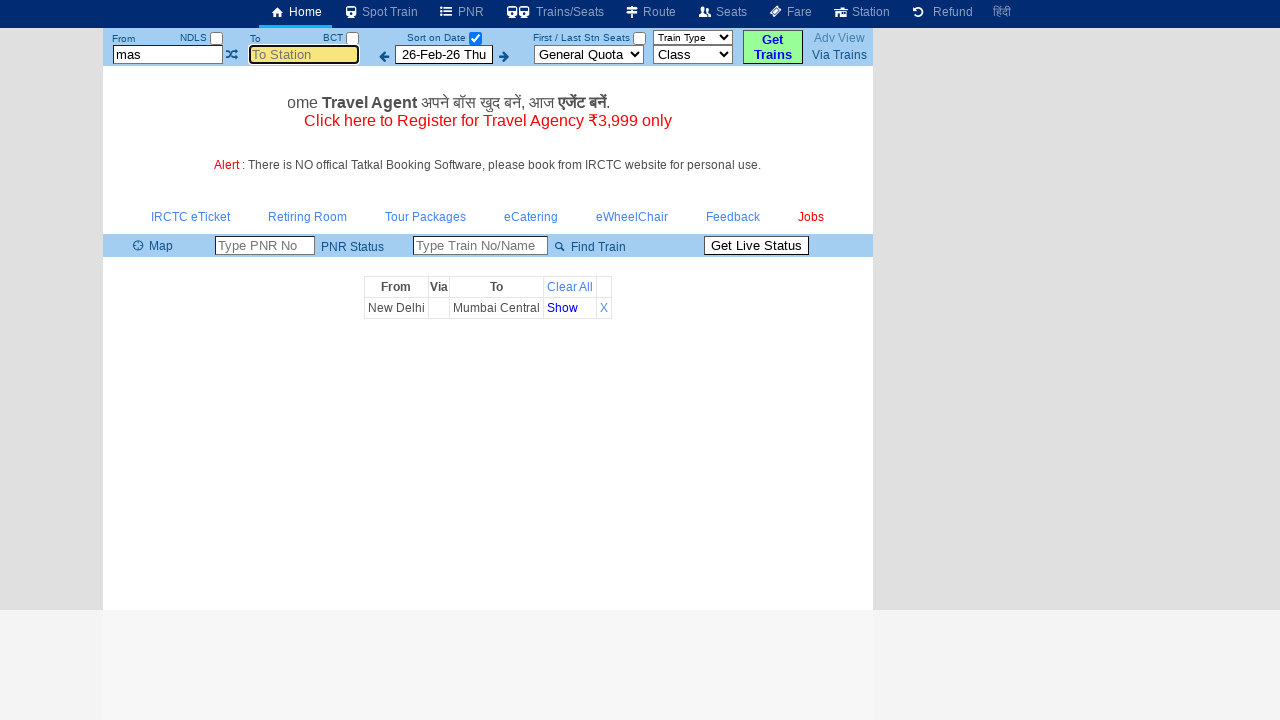

Entered 'sbc' in destination station field on #txtStationTo
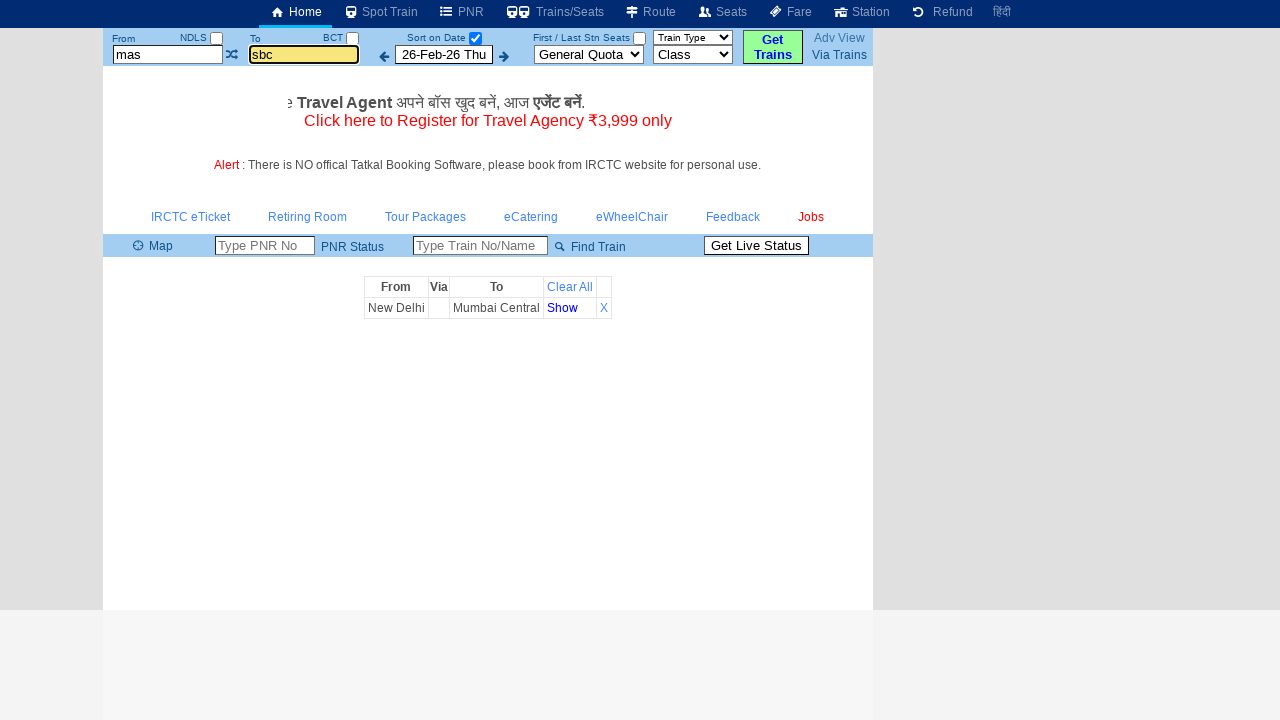

Pressed Tab to move from destination station field on #txtStationTo
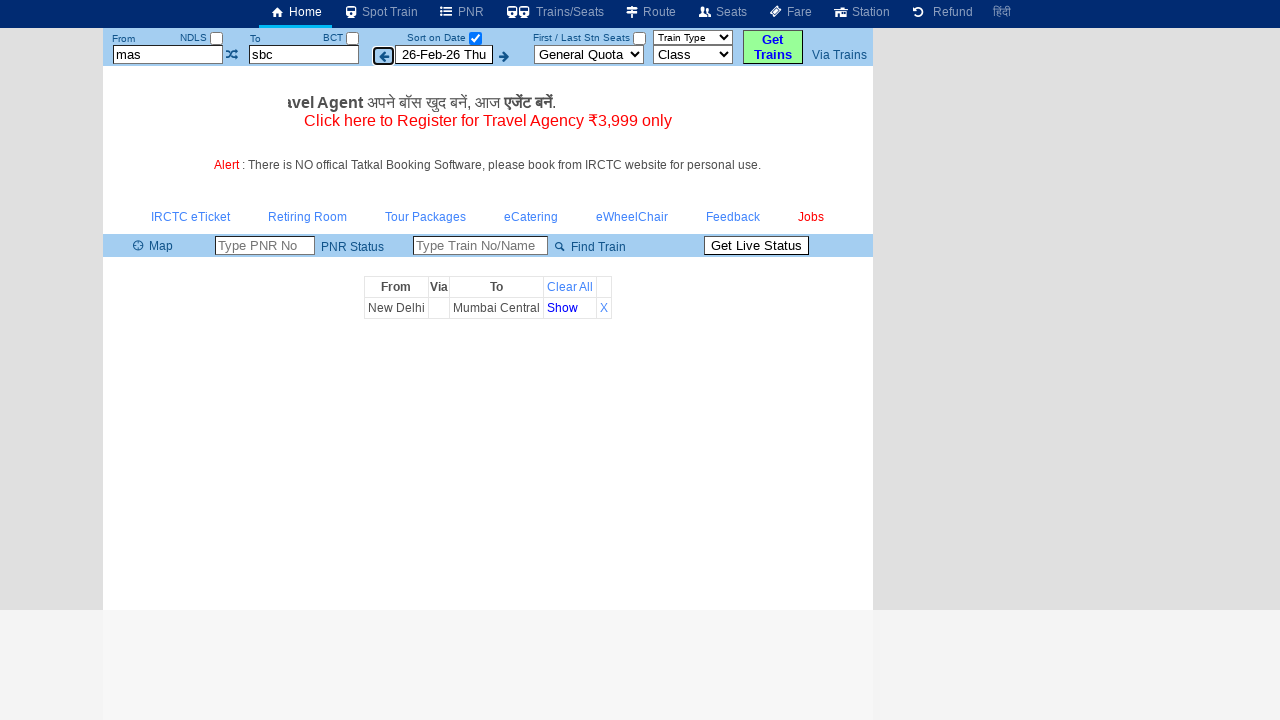

Unchecked date selection to get all trains at (475, 38) on #chkSelectDateOnly
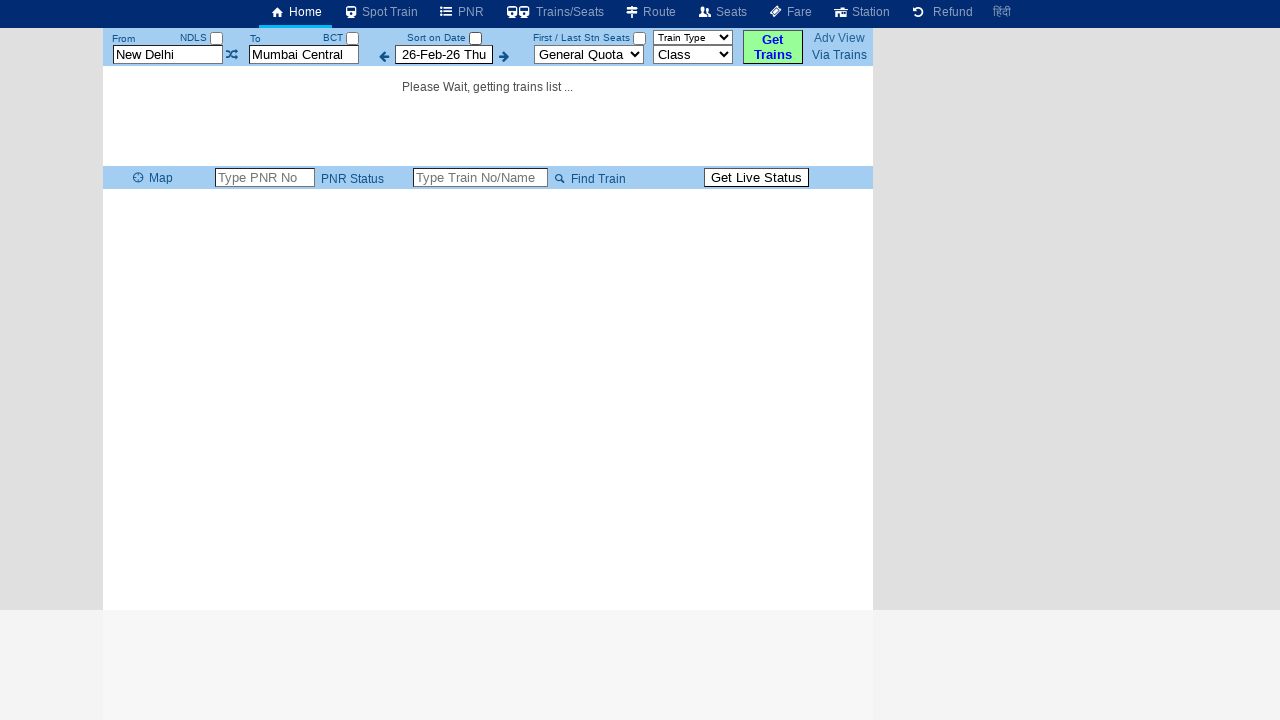

Waited for train results to load (3000ms)
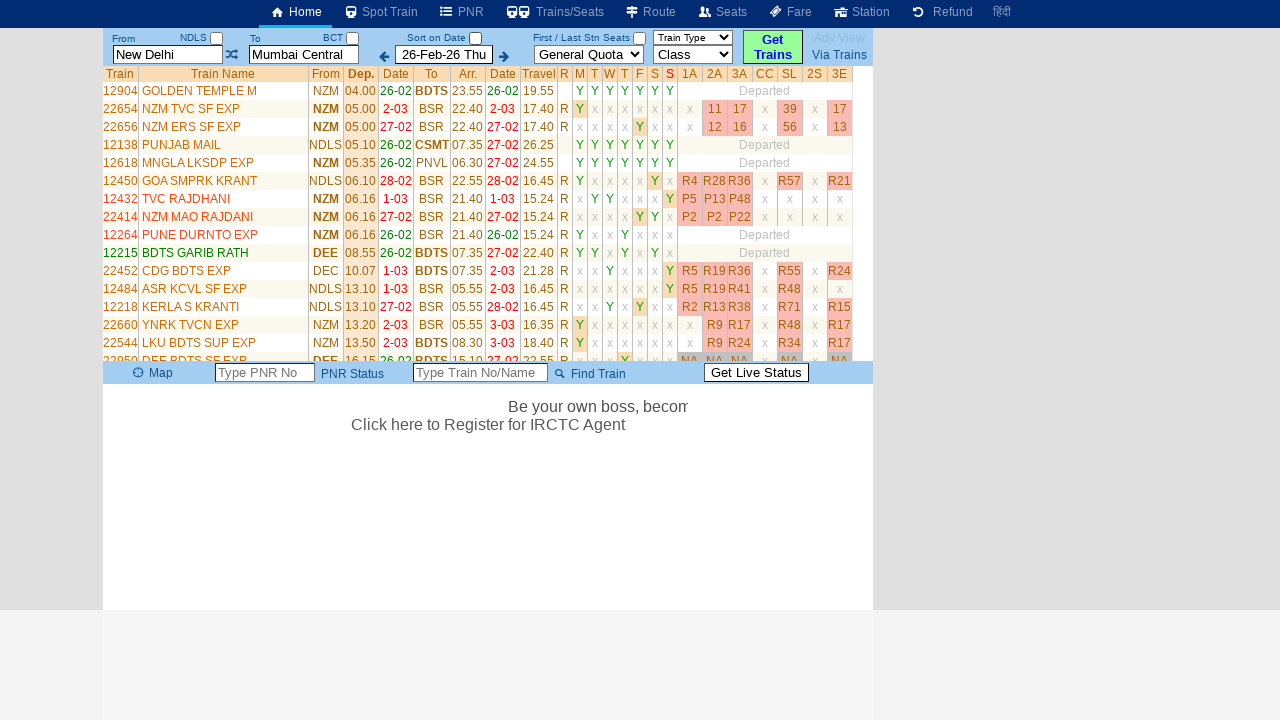

Retrieved all train elements before sorting
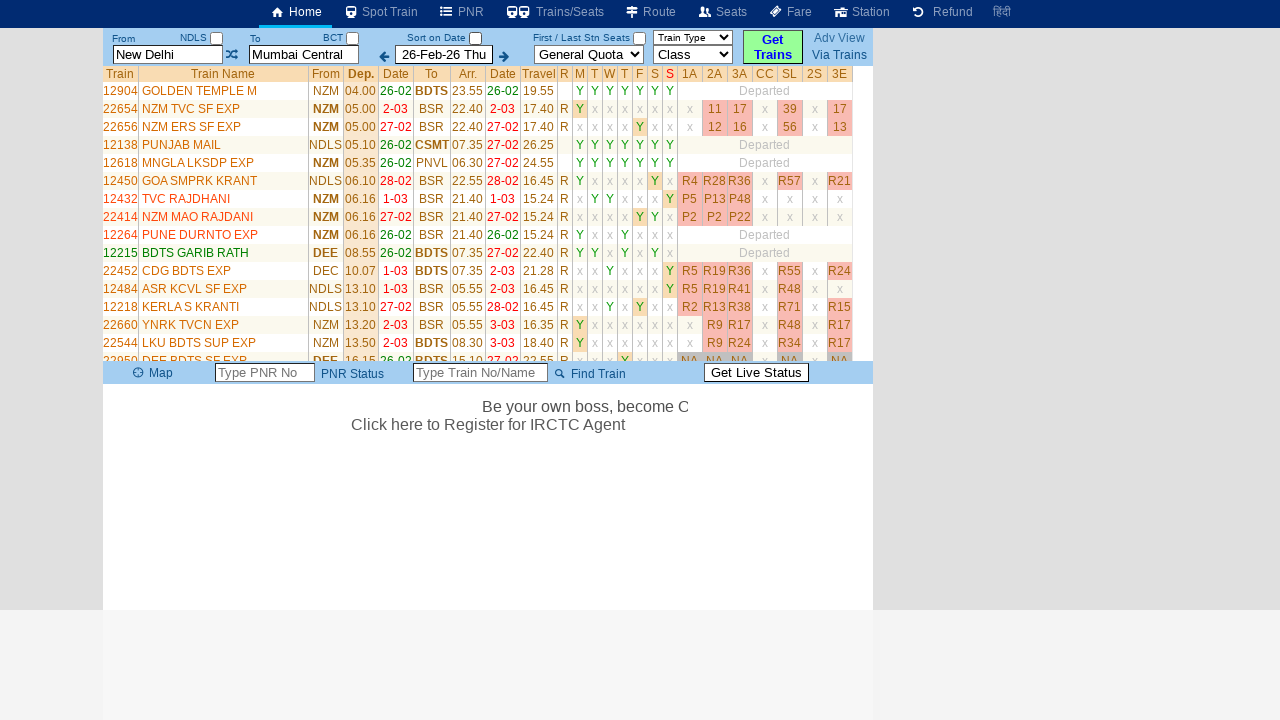

Extracted train names before sorting: 0 trains found
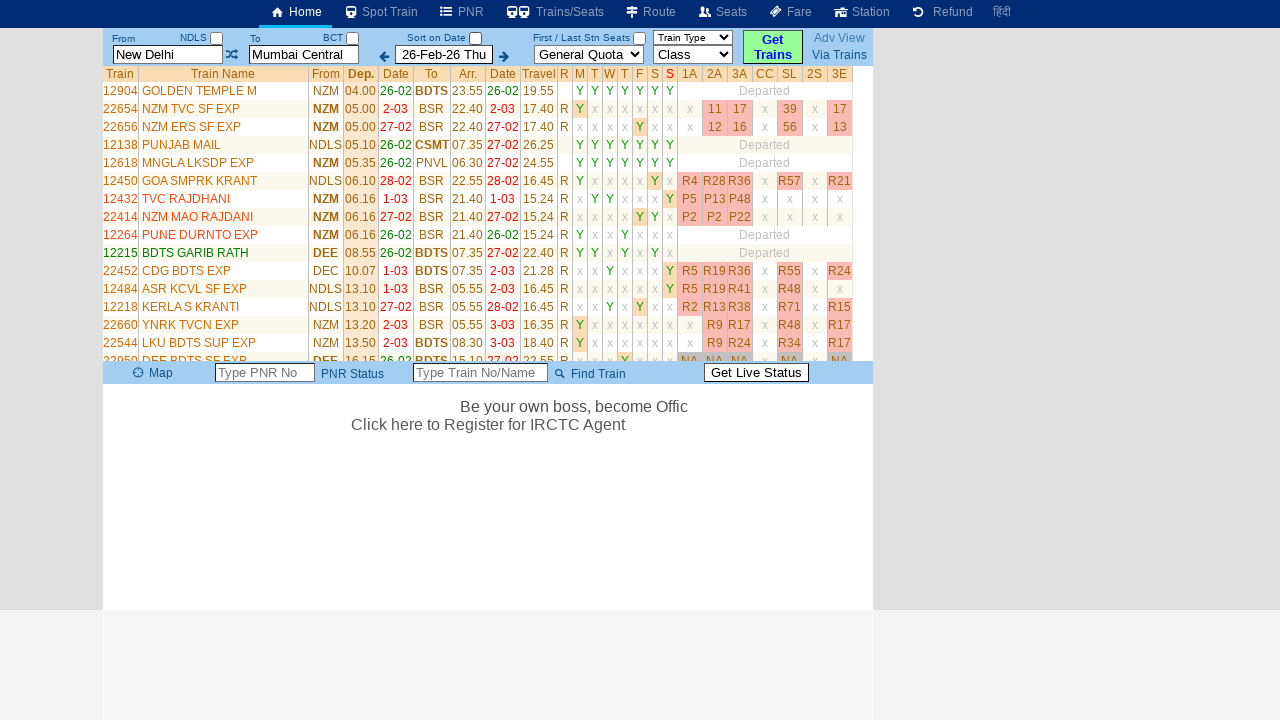

Clicked on Train Name column header to sort at (223, 74) on xpath=//a[text()='Train Name']
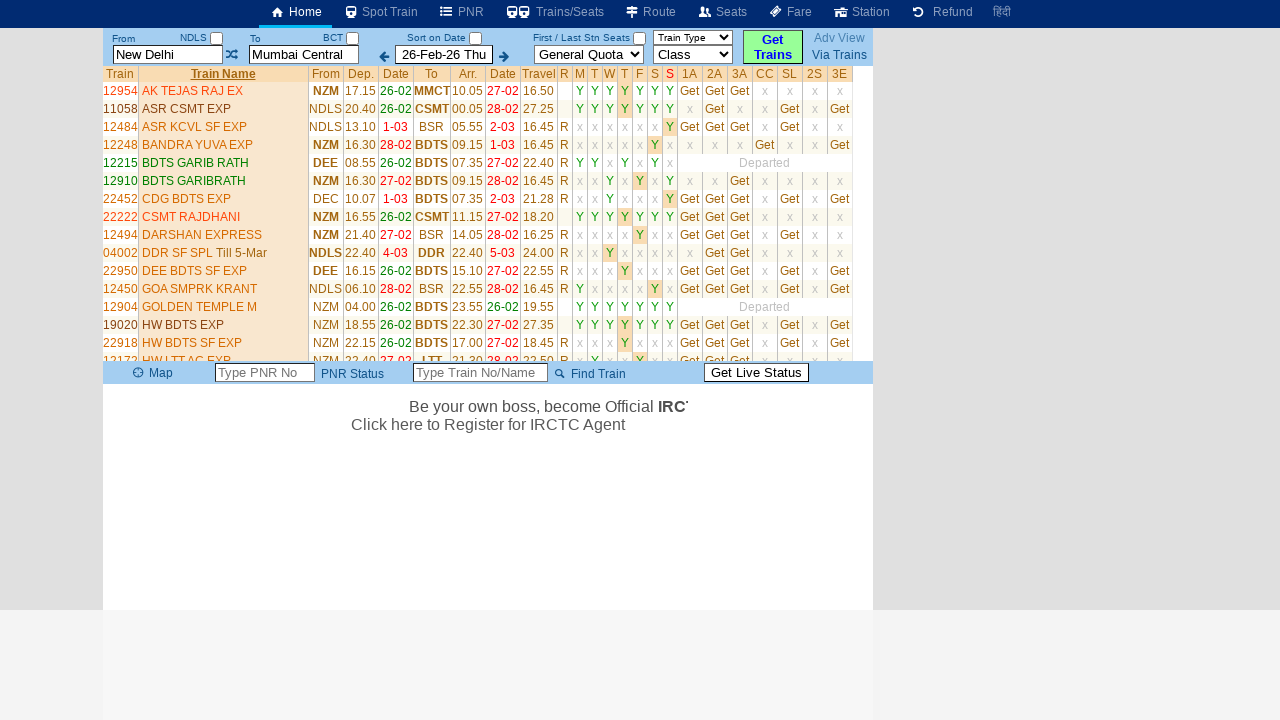

Waited for sorting to complete (1000ms)
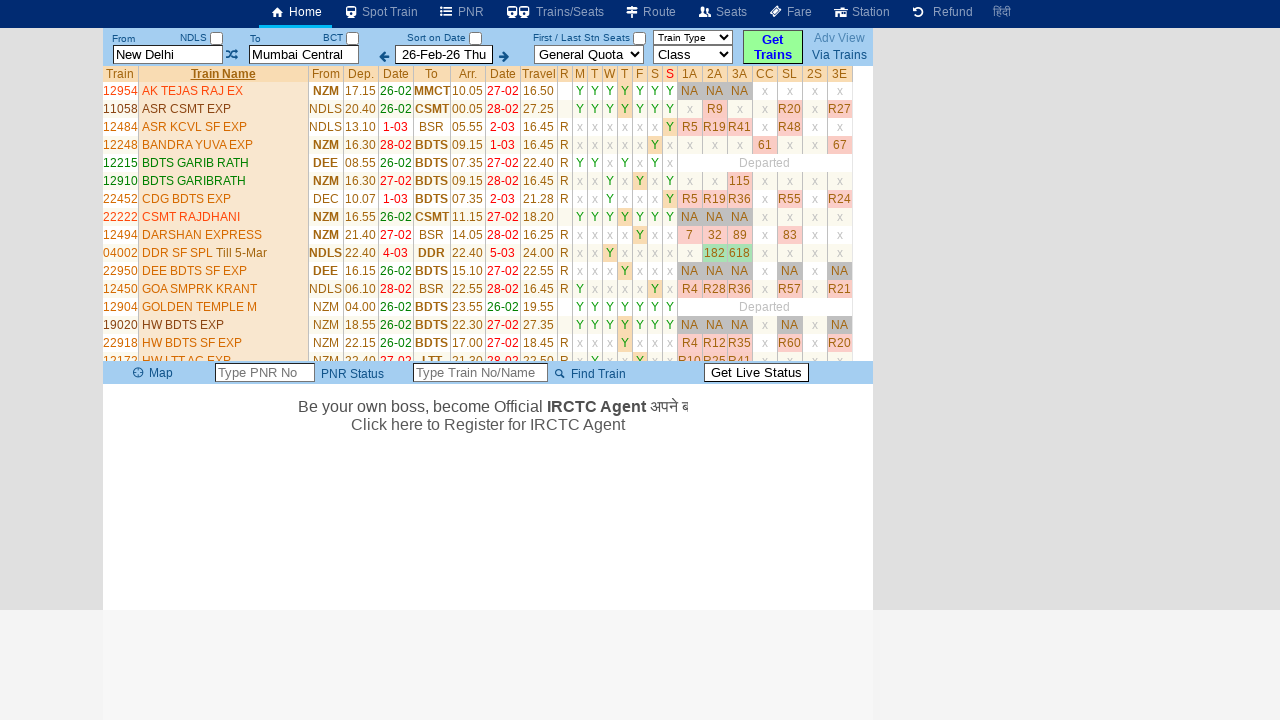

Retrieved all train elements after sorting
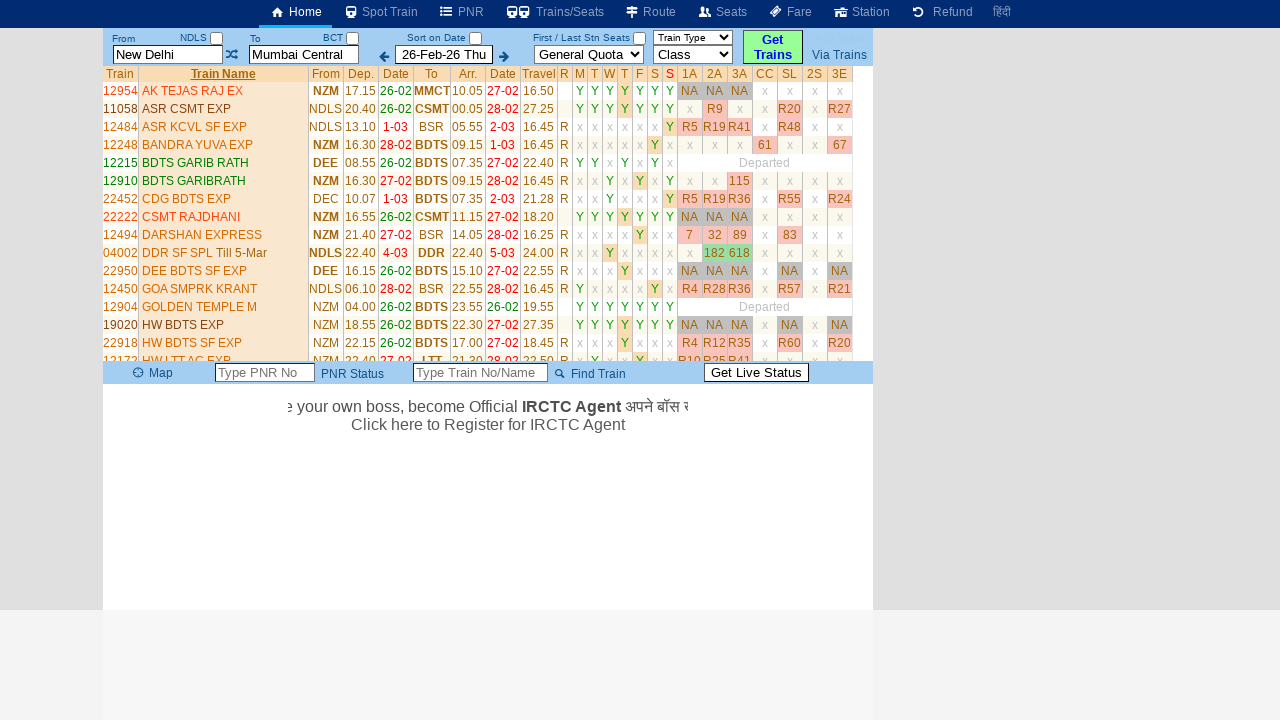

Extracted train names after sorting: 0 trains found
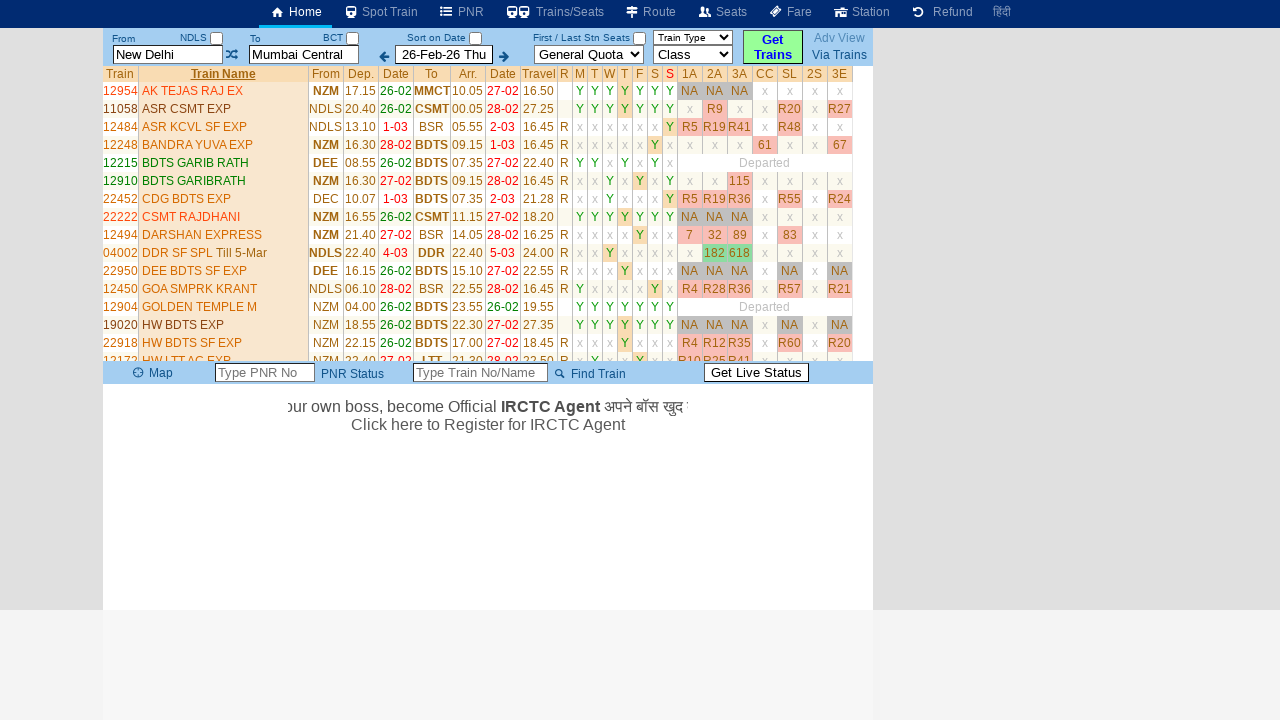

Generated expected sorted train names for comparison
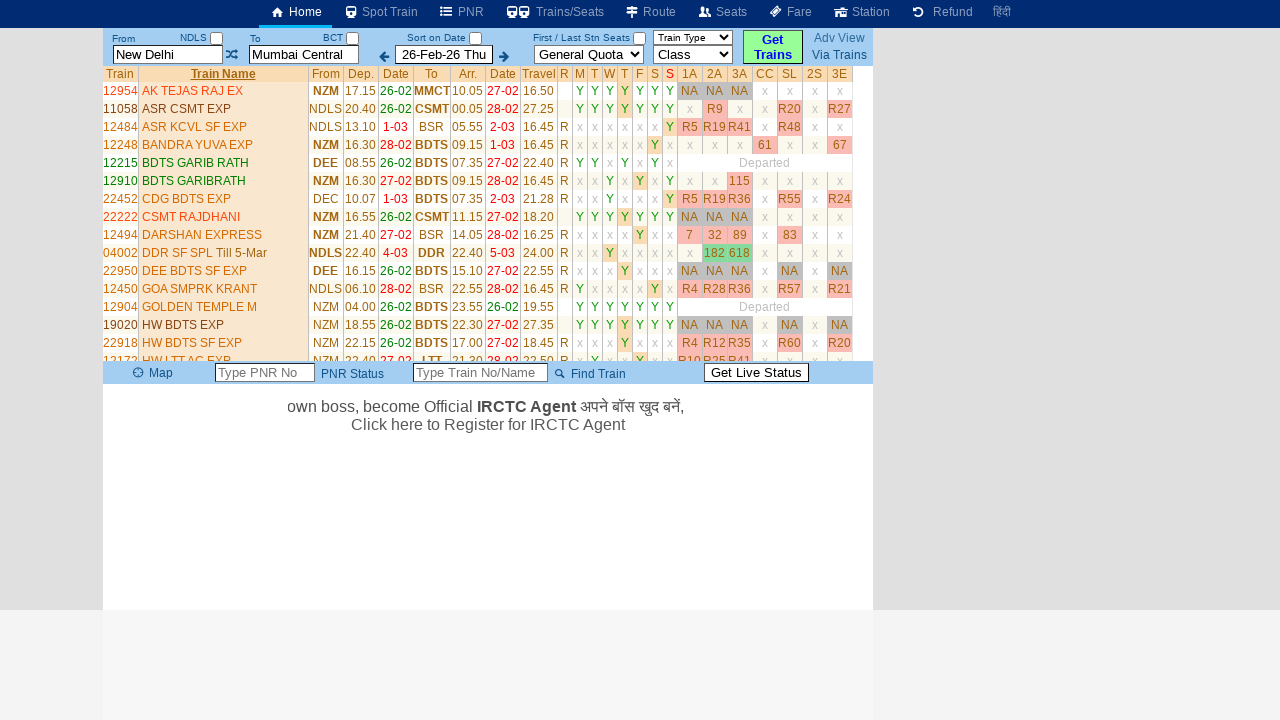

Verification passed: Train names are correctly sorted alphabetically
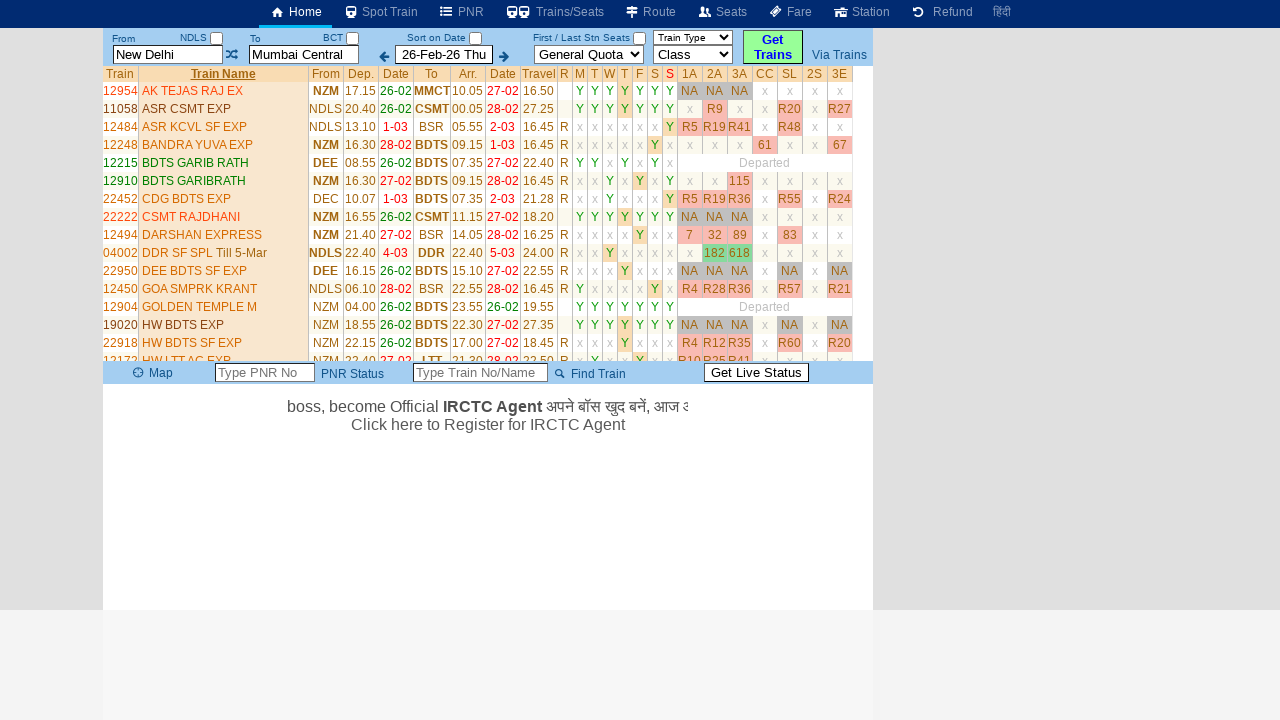

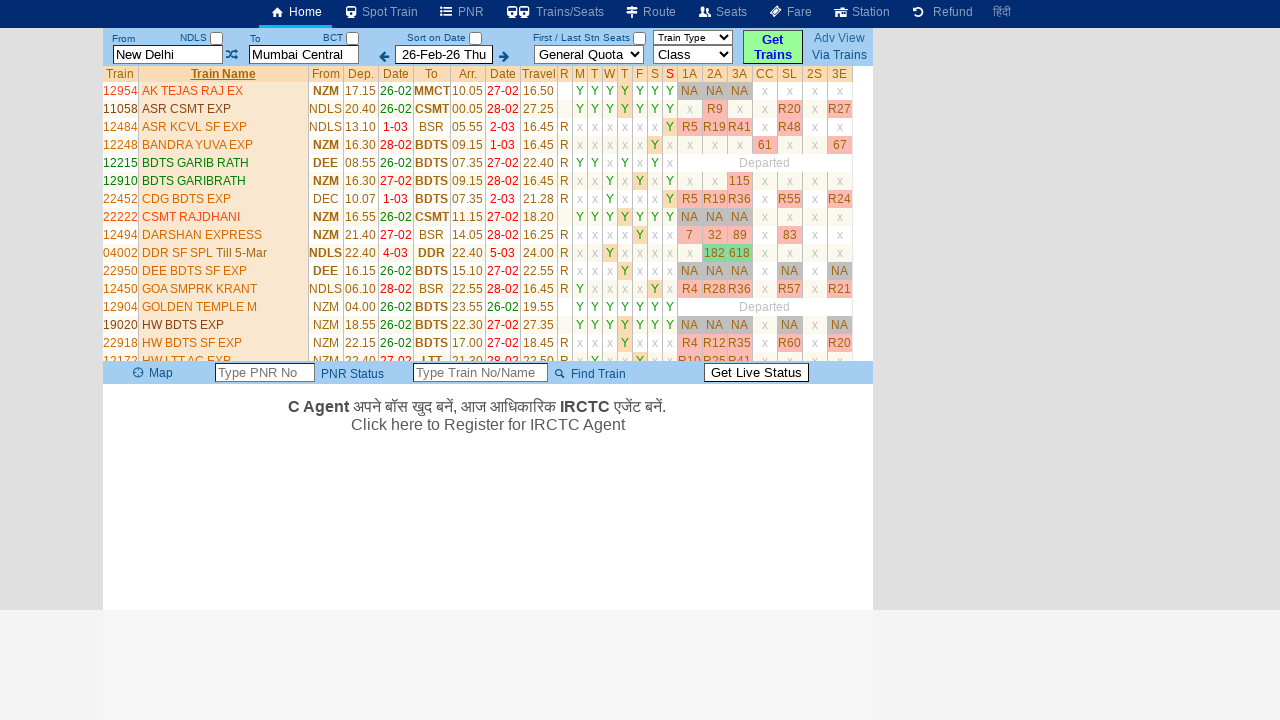